Tests the ICETEX scholarships page by verifying the page title contains "Becas" and clicking on a search option radio button

Starting URL: https://www.icetex.gov.co/SIORI_WEB/Convocatorias.aspx?aplicacion=1&vigente=true

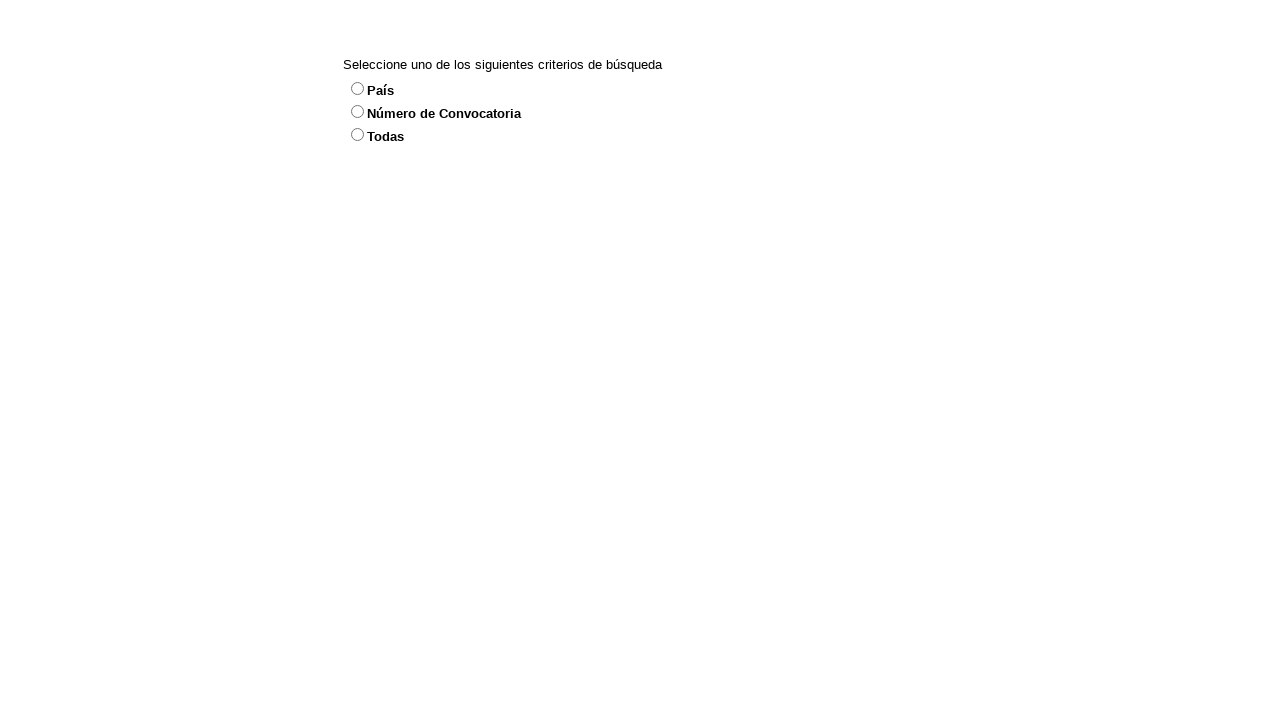

Verified page title contains 'Becas'
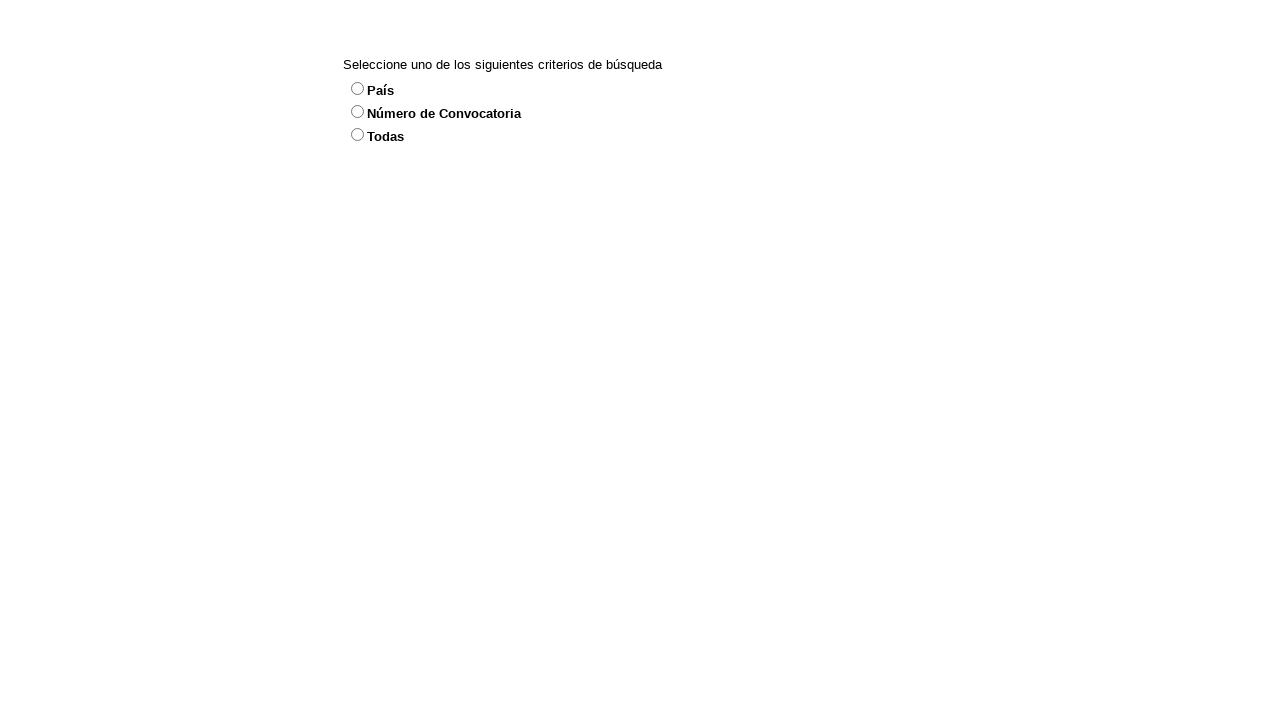

Clicked on search option radio button (RBLOpcionBuscar_2) at (358, 134) on xpath=//*[@id='RBLOpcionBuscar_2']
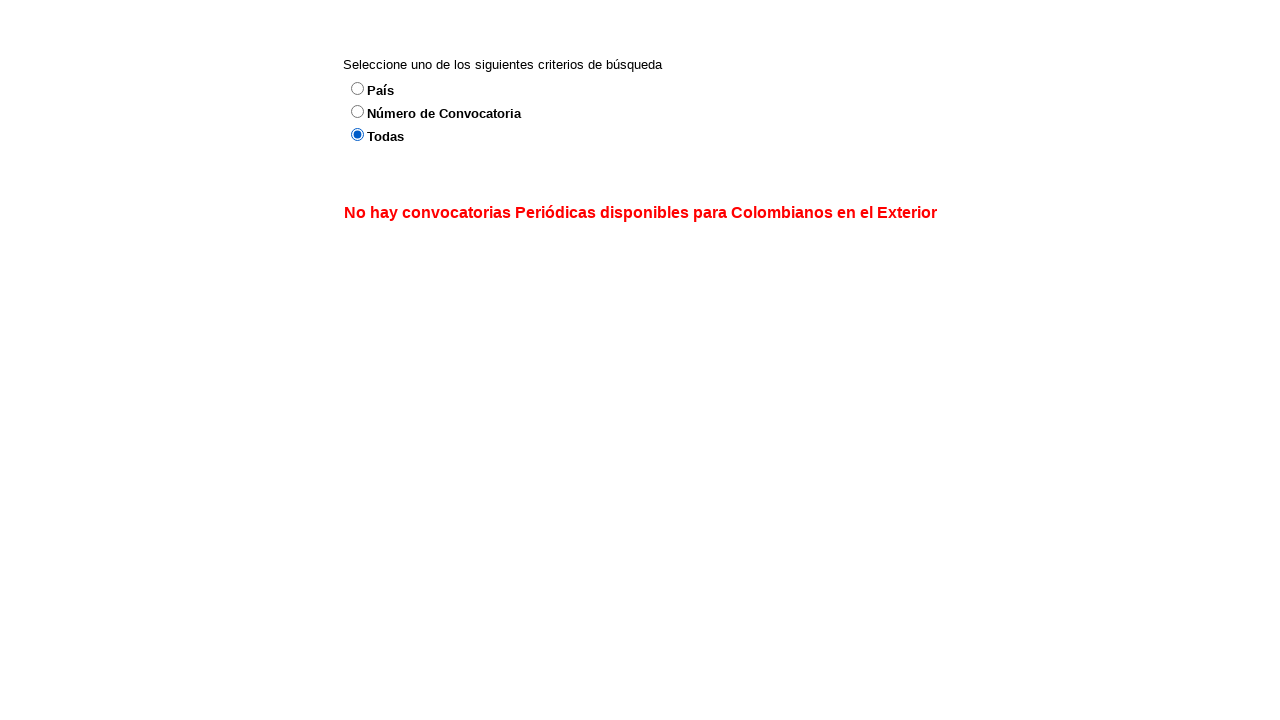

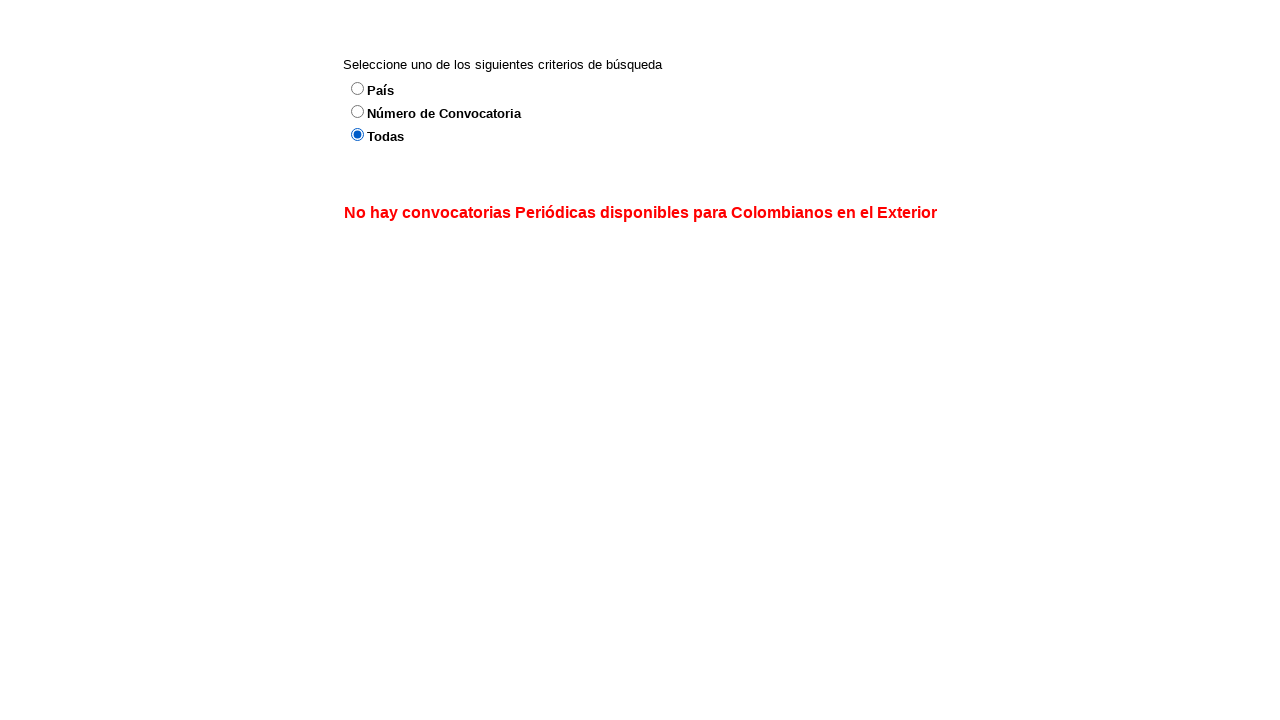